Navigates to the Multilanguage page and verifies the page loaded correctly

Starting URL: https://bonigarcia.dev/selenium-webdriver-java/

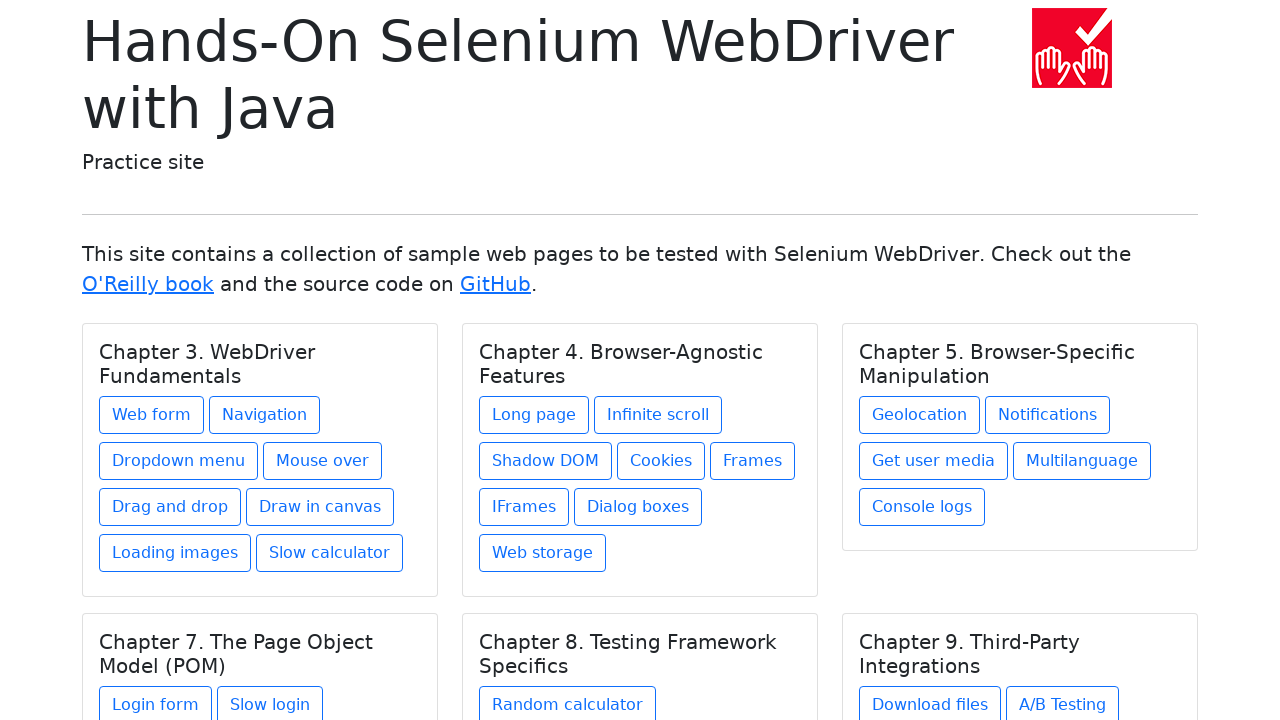

Clicked on Chapter 5 Multilanguage link at (1082, 461) on xpath=//h5[text() = 'Chapter 5. Browser-Specific Manipulation']/../a[@href = 'mu
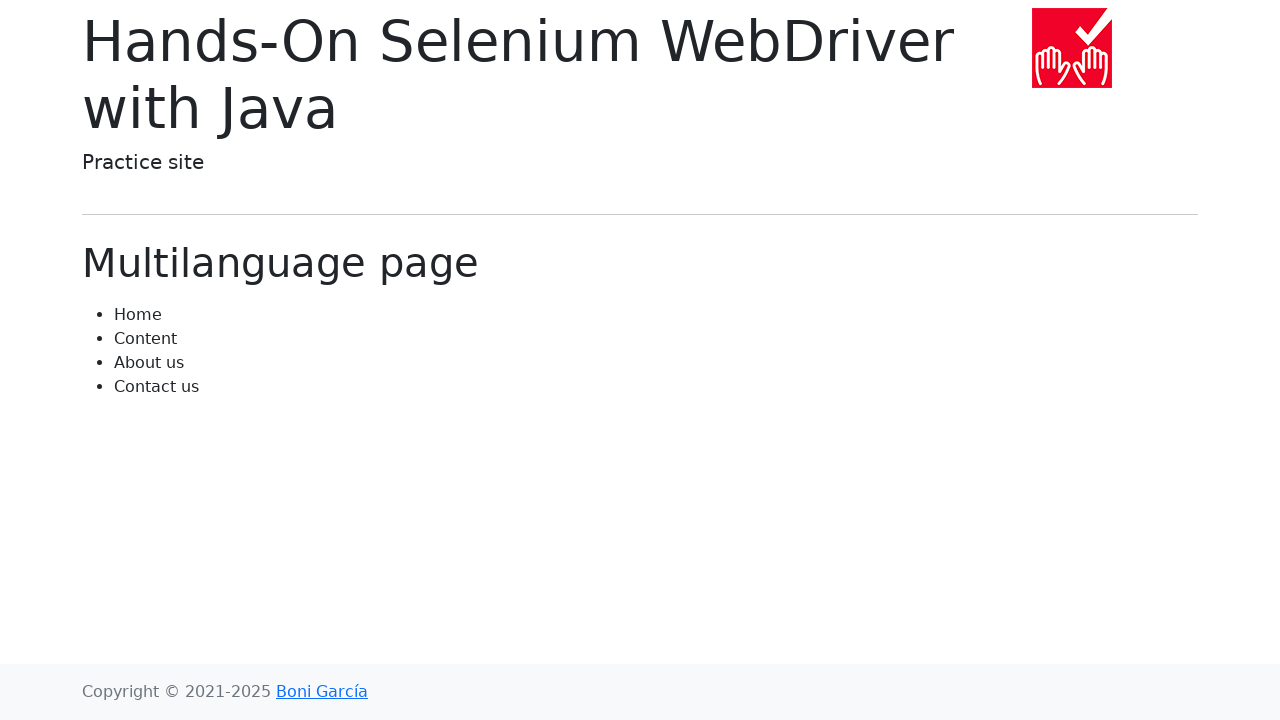

Multilanguage page loaded and display-6 element is visible
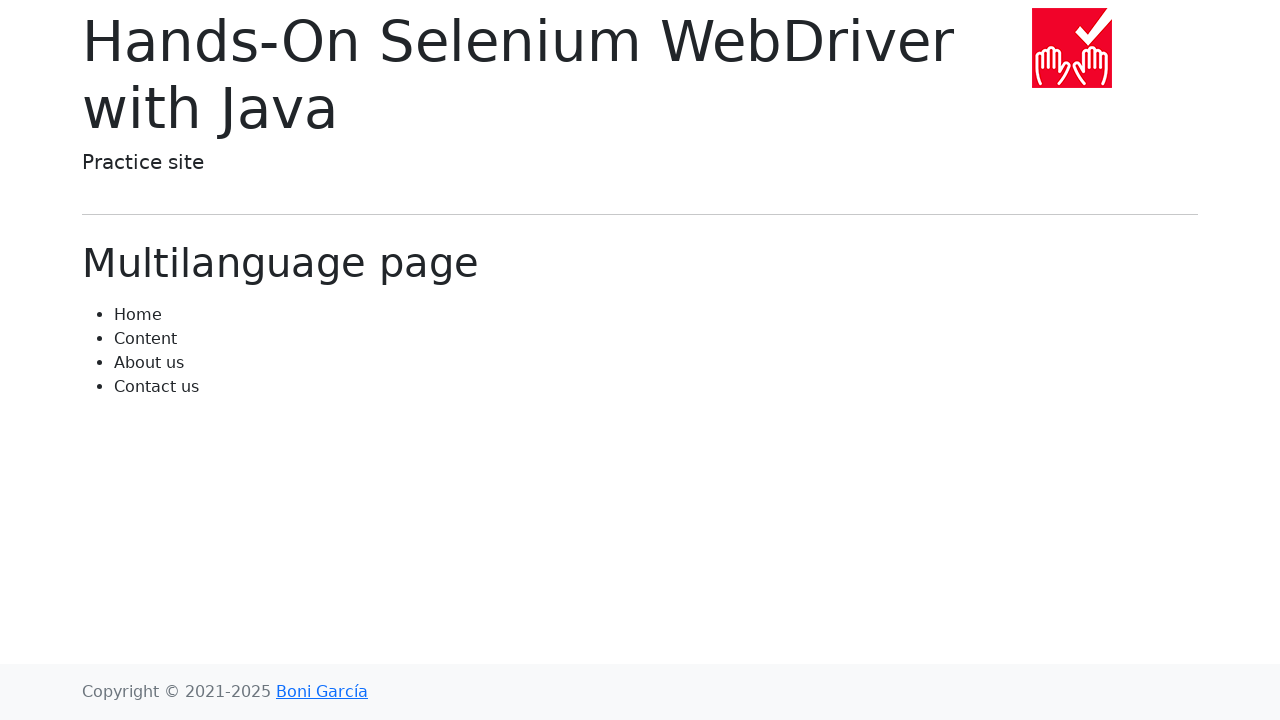

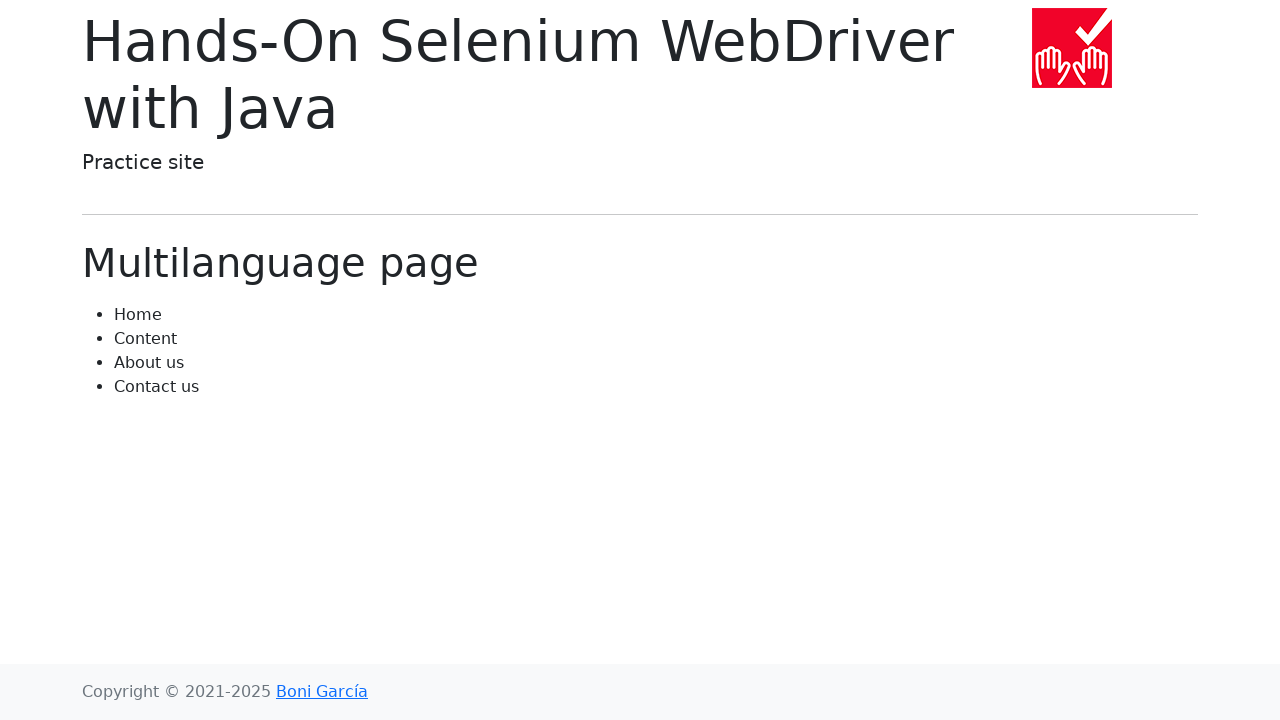